Navigates to an automation practice page and verifies that footer links are present and accessible by checking HTTP response codes

Starting URL: https://www.rahulshettyacademy.com/AutomationPractice/

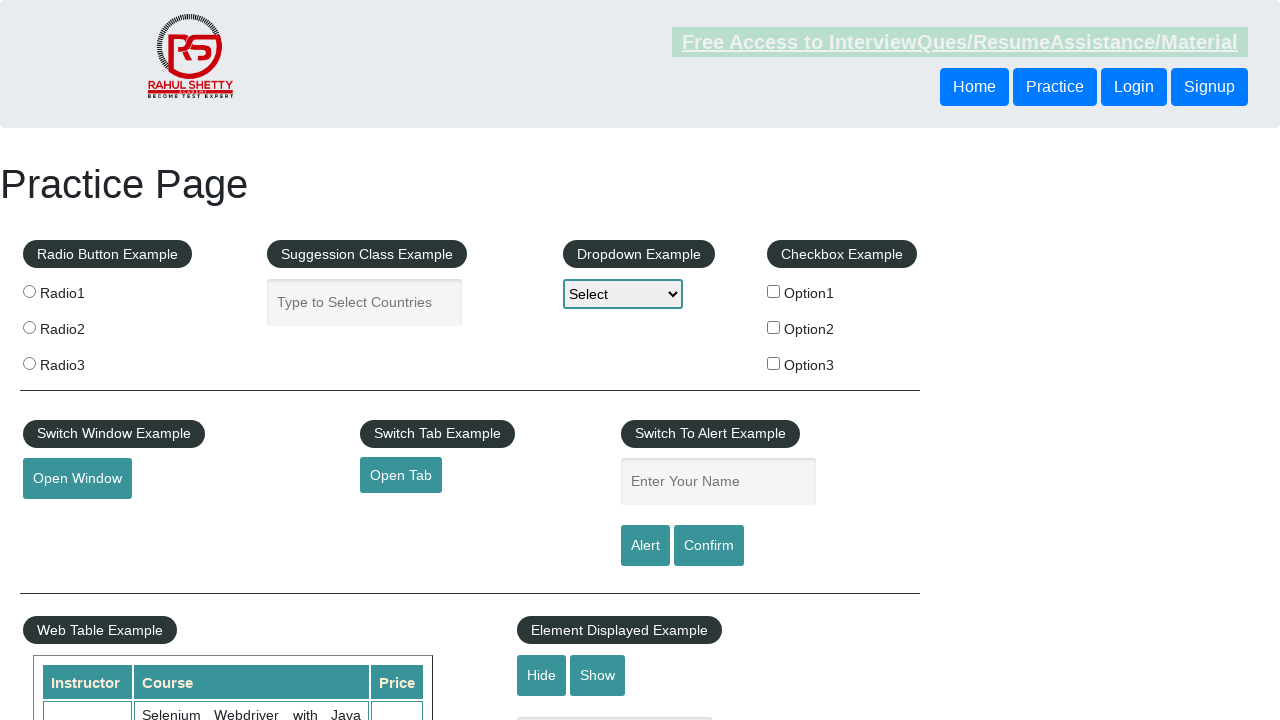

Navigated to automation practice page
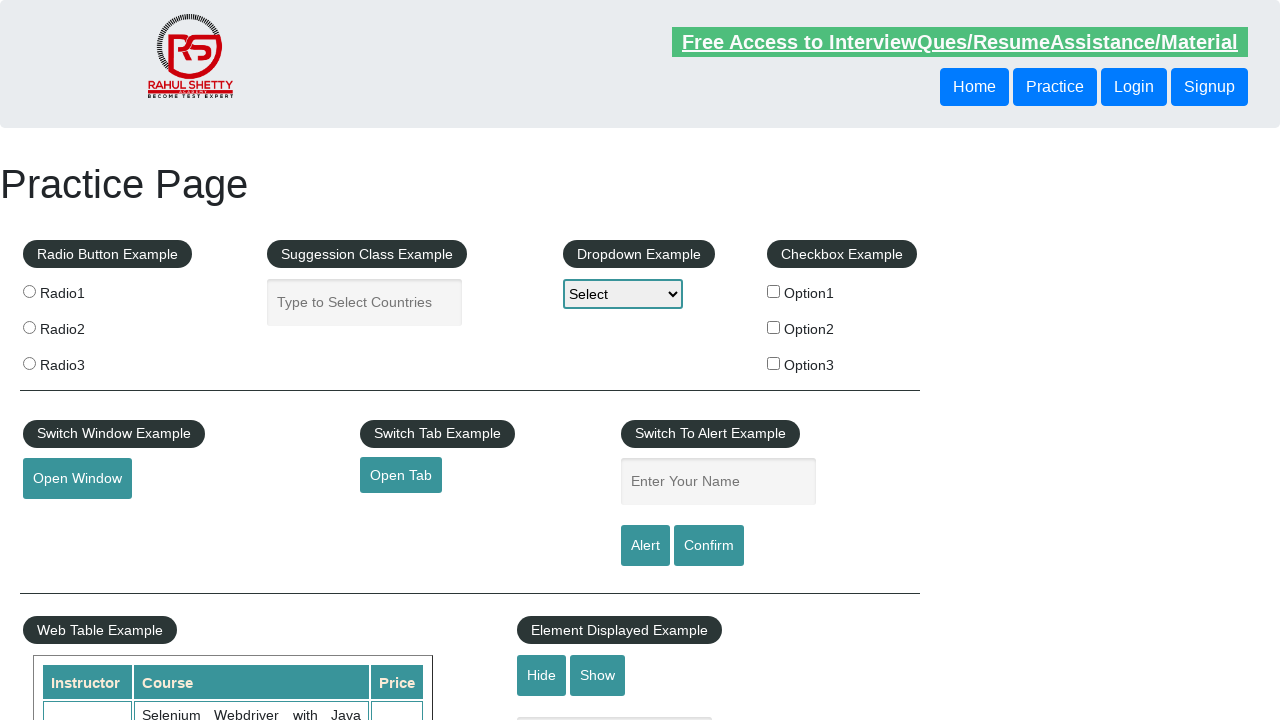

Footer links loaded and visible
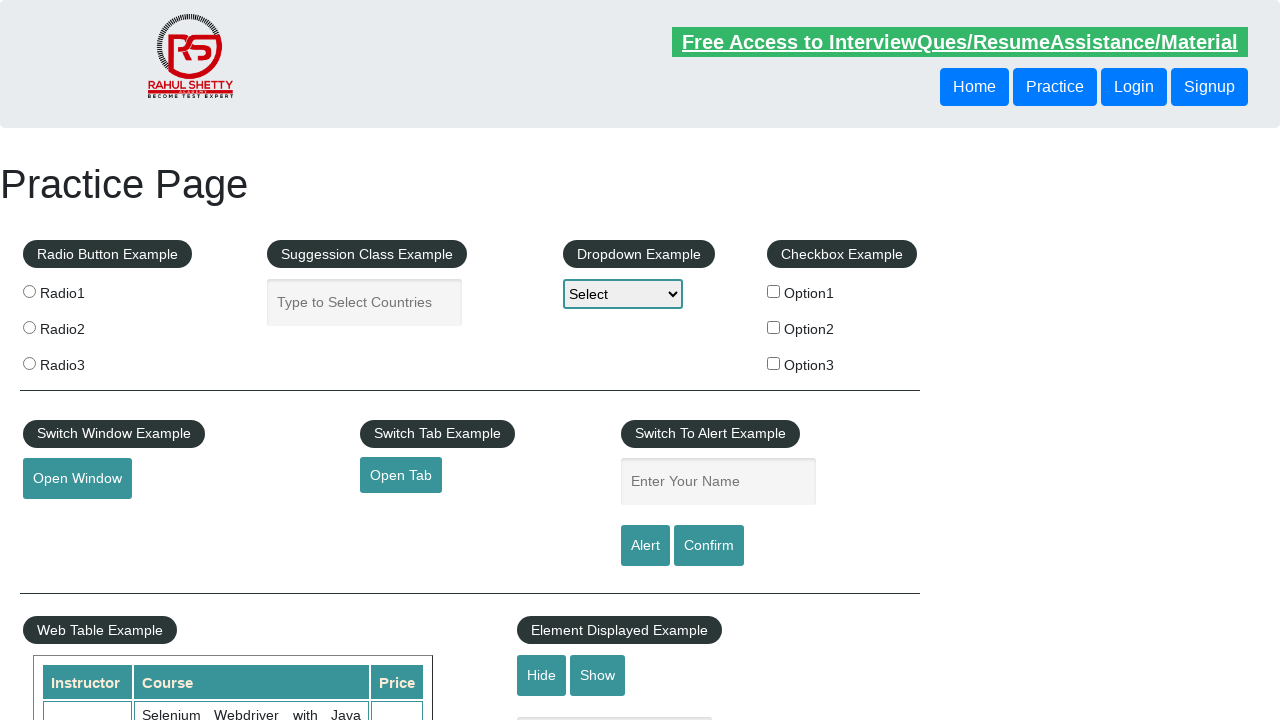

Retrieved 20 footer links
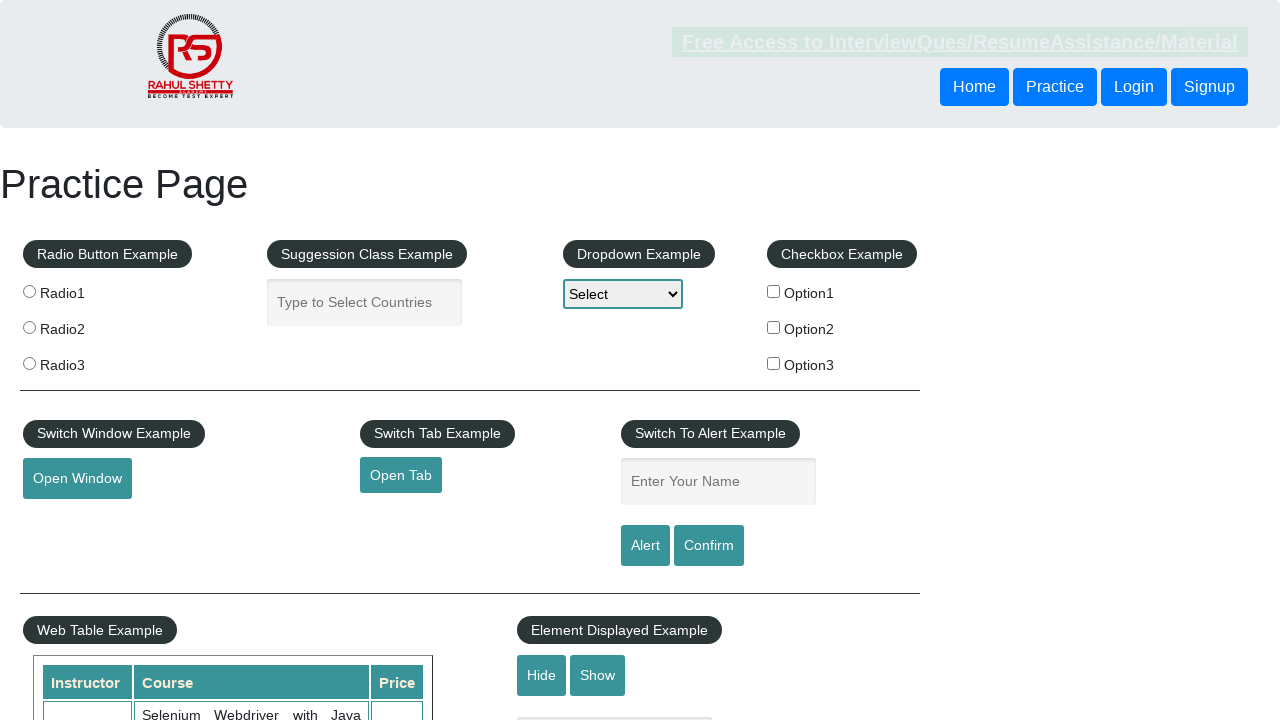

Verified that footer links are present
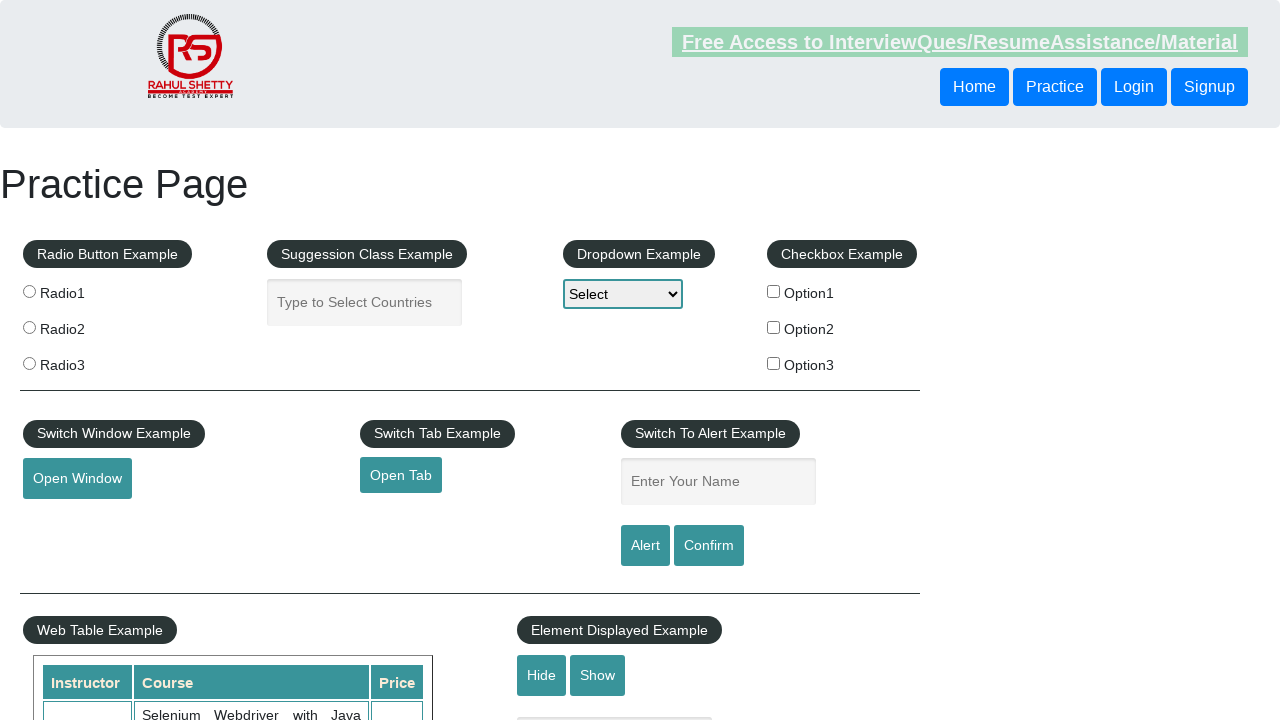

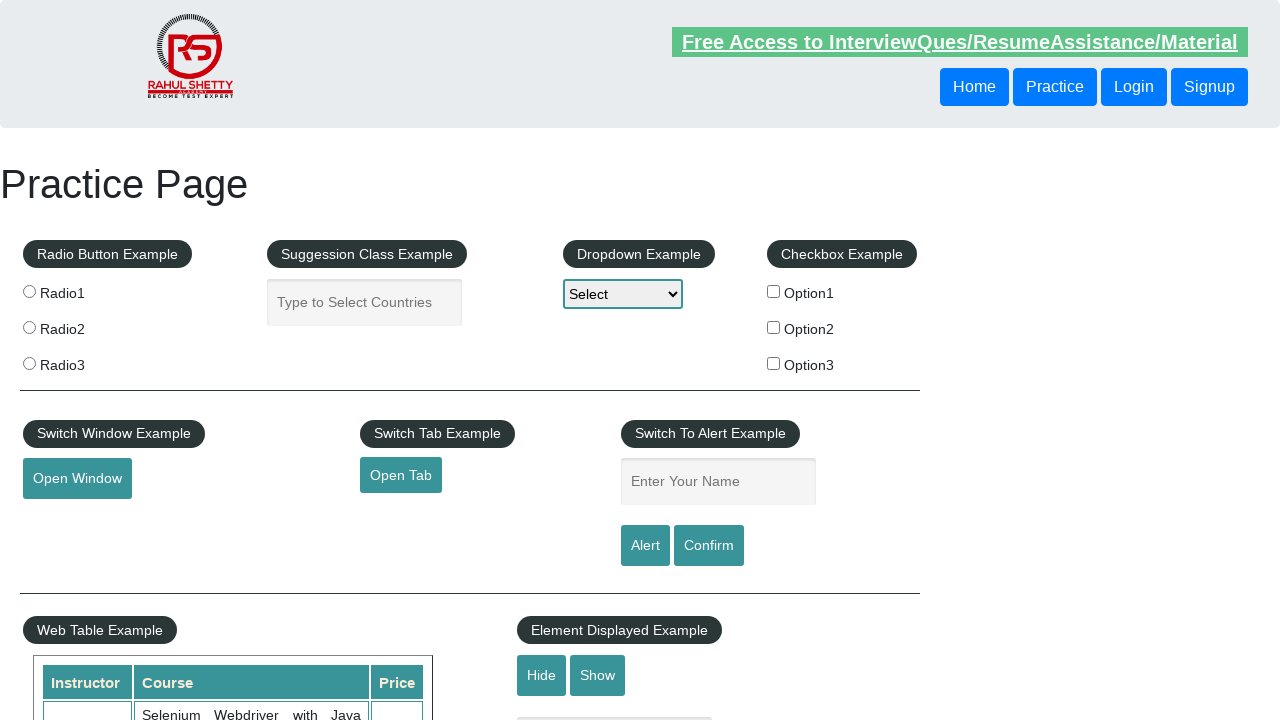